Tests dropdown selection functionality by selecting California state from a dropdown menu and verifying the selection

Starting URL: https://practice.cydeo.com/dropdown

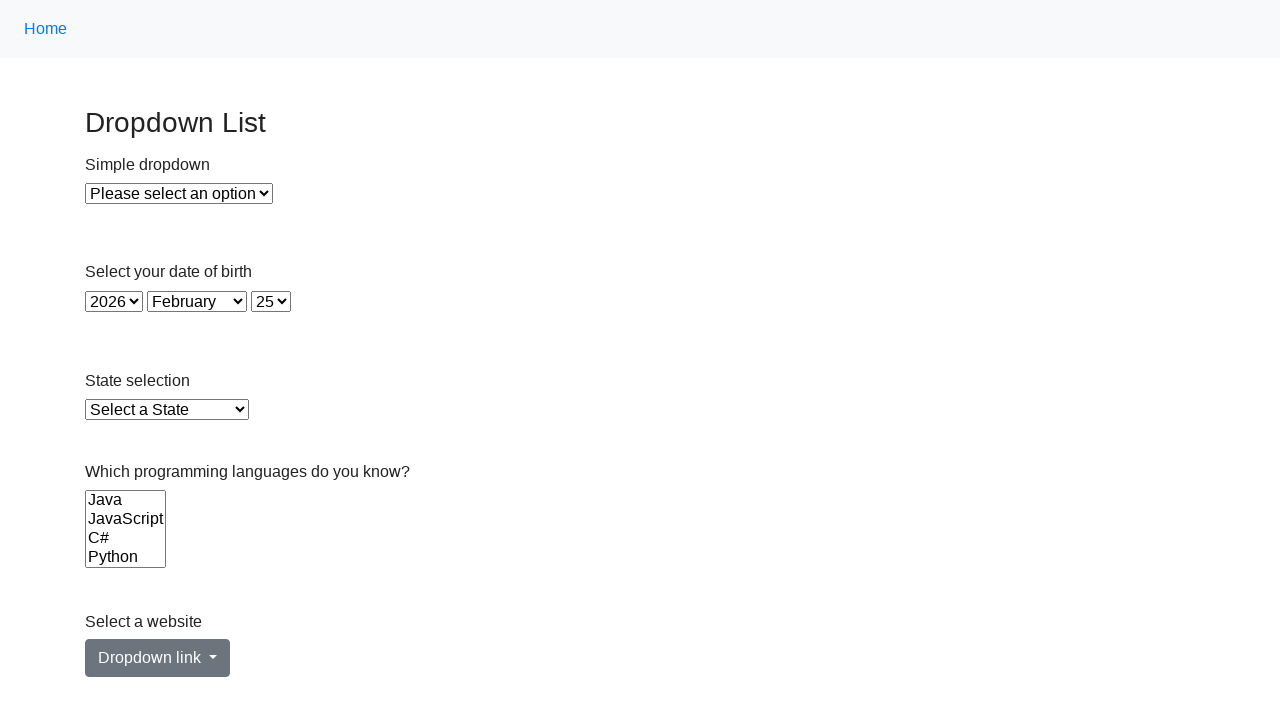

Navigated to dropdown practice page
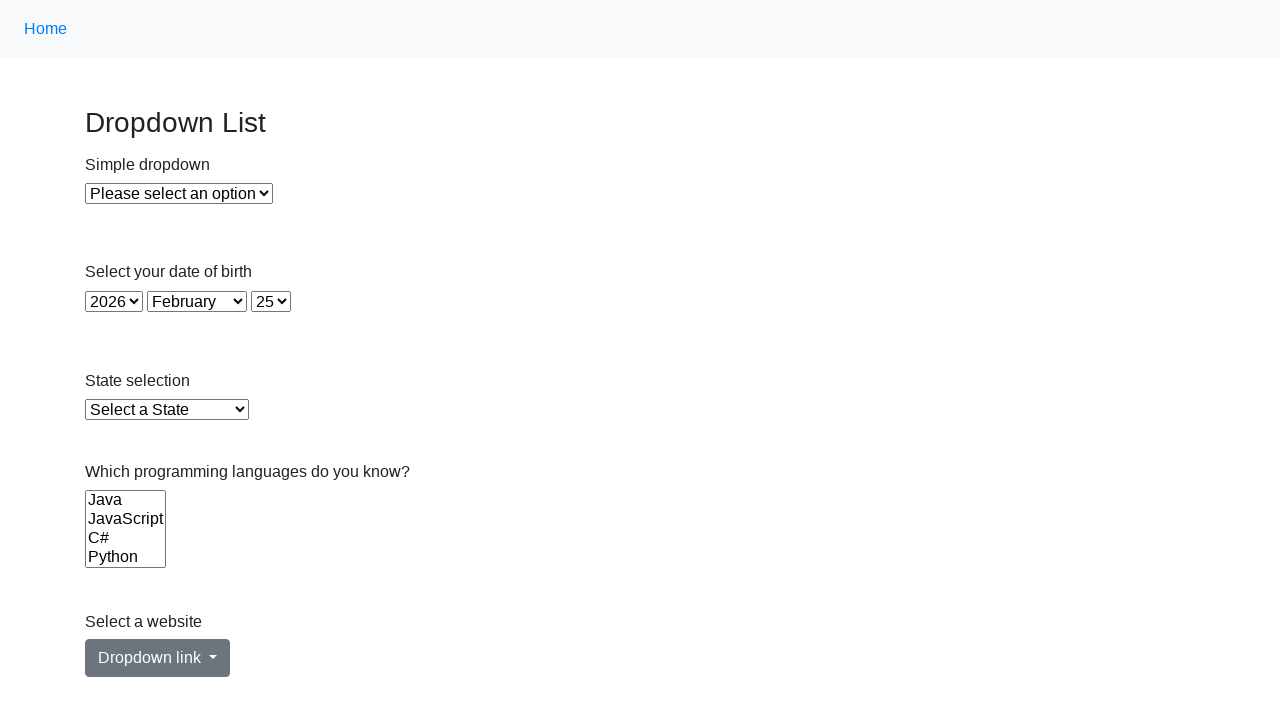

Selected California from state dropdown on #state
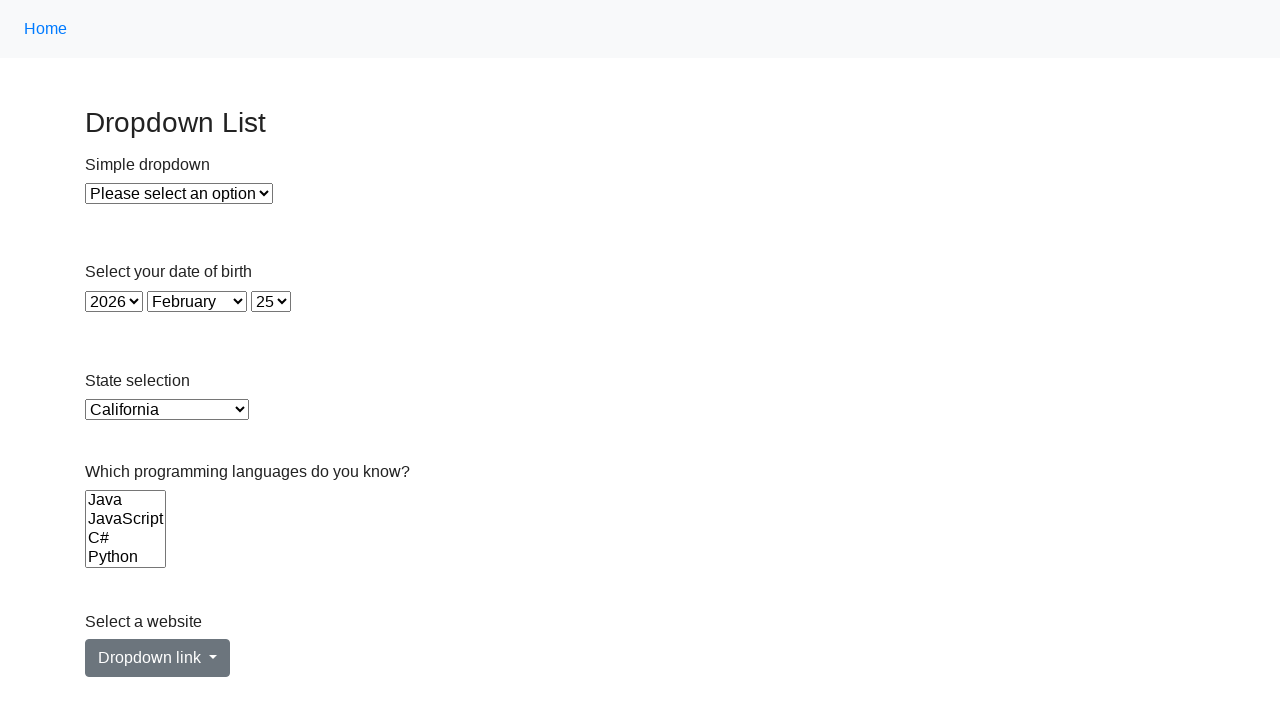

Retrieved selected dropdown value
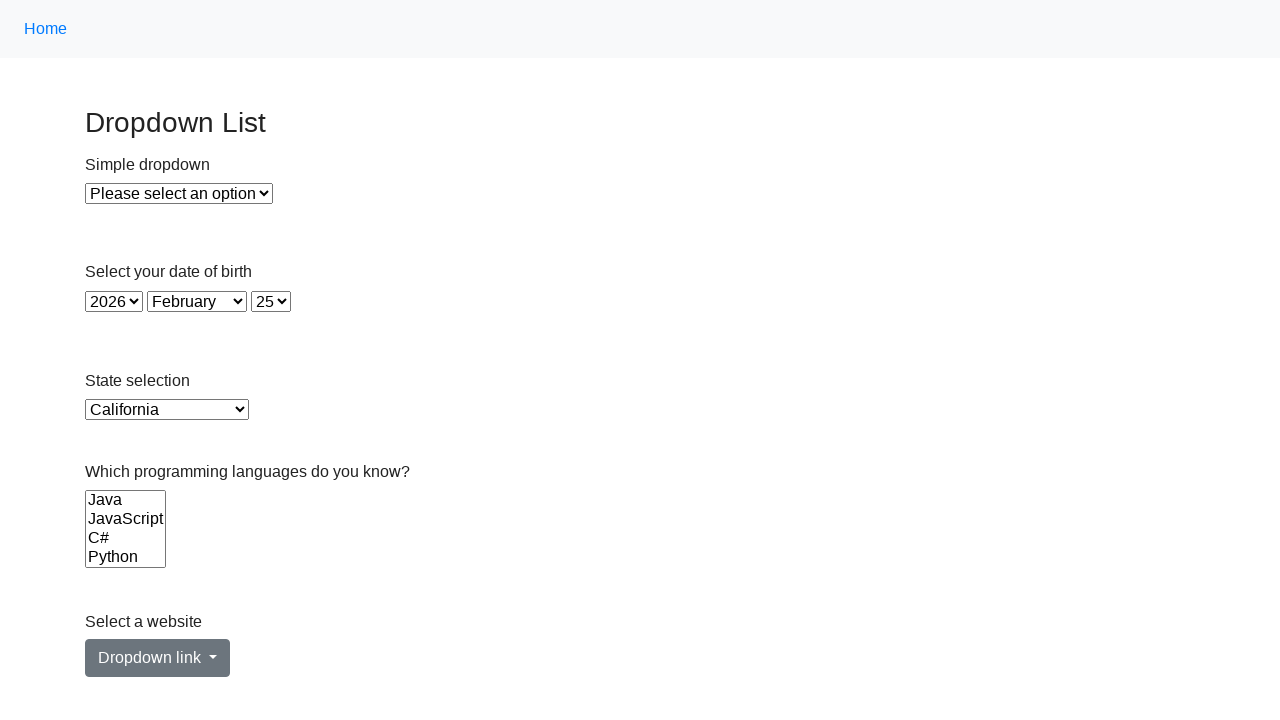

Verified that California is the selected option
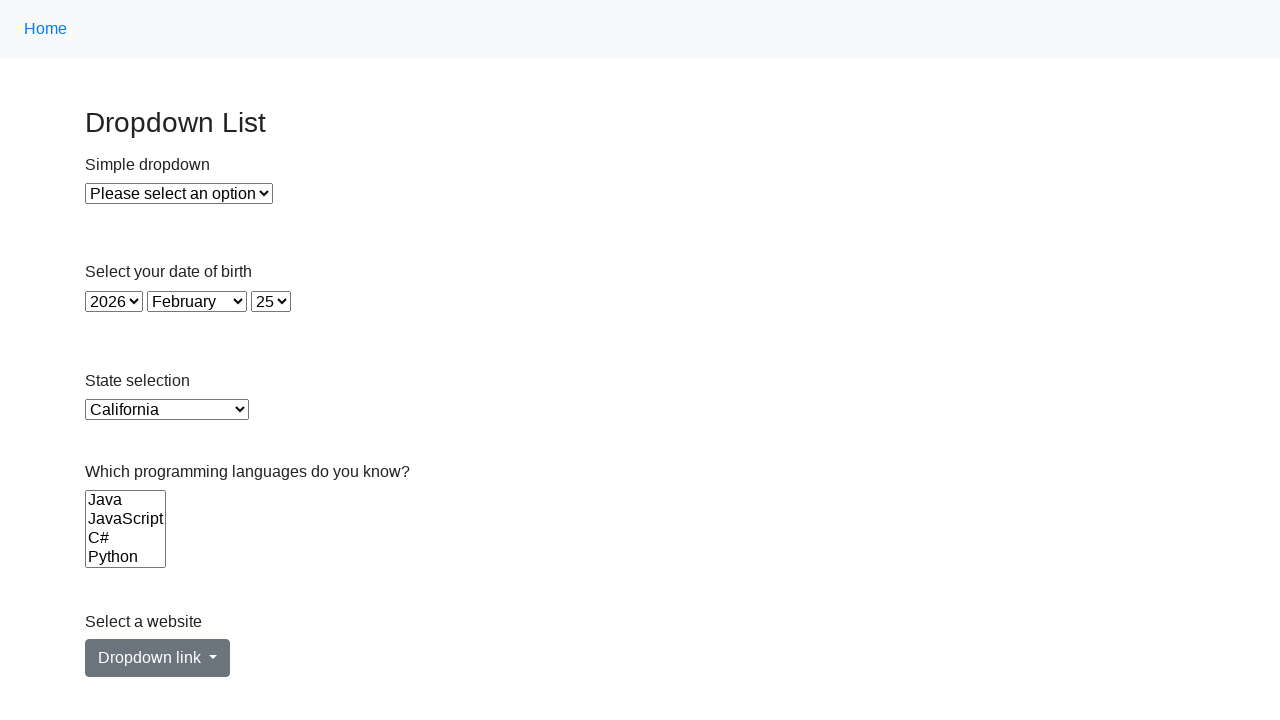

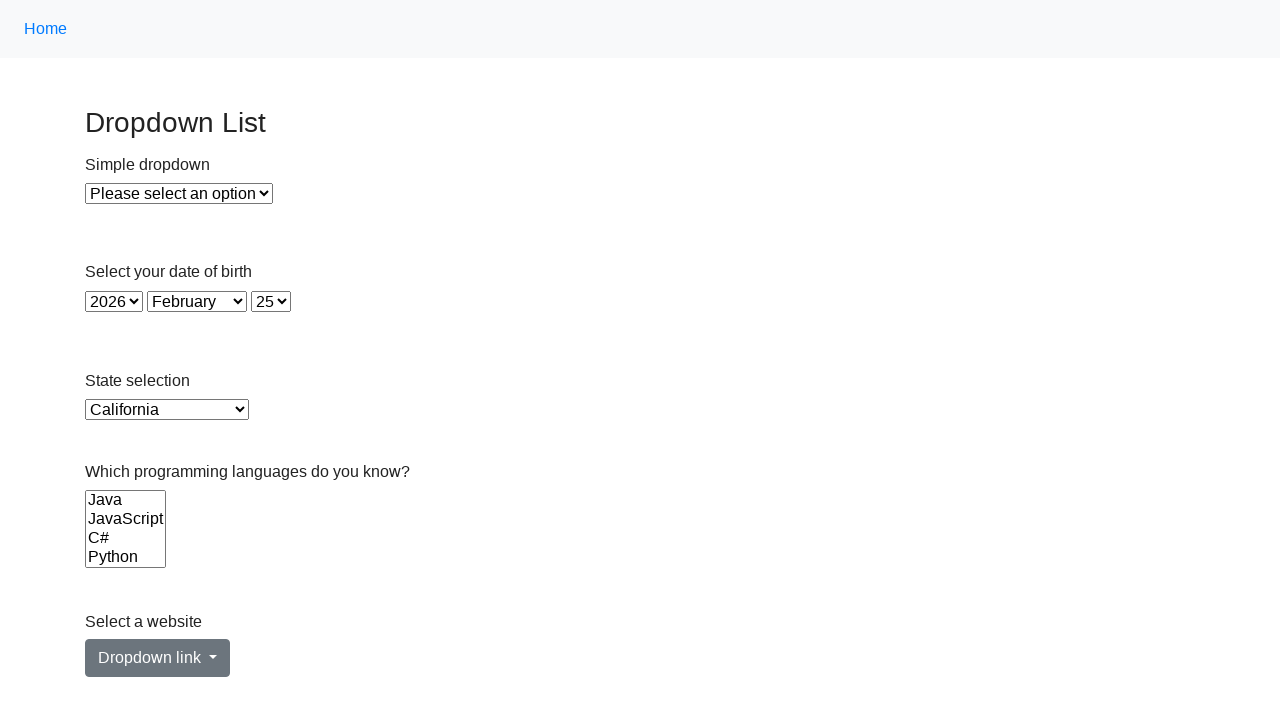